Tests drag and drop functionality by dragging column A to column B and then back again

Starting URL: https://the-internet.herokuapp.com/drag_and_drop

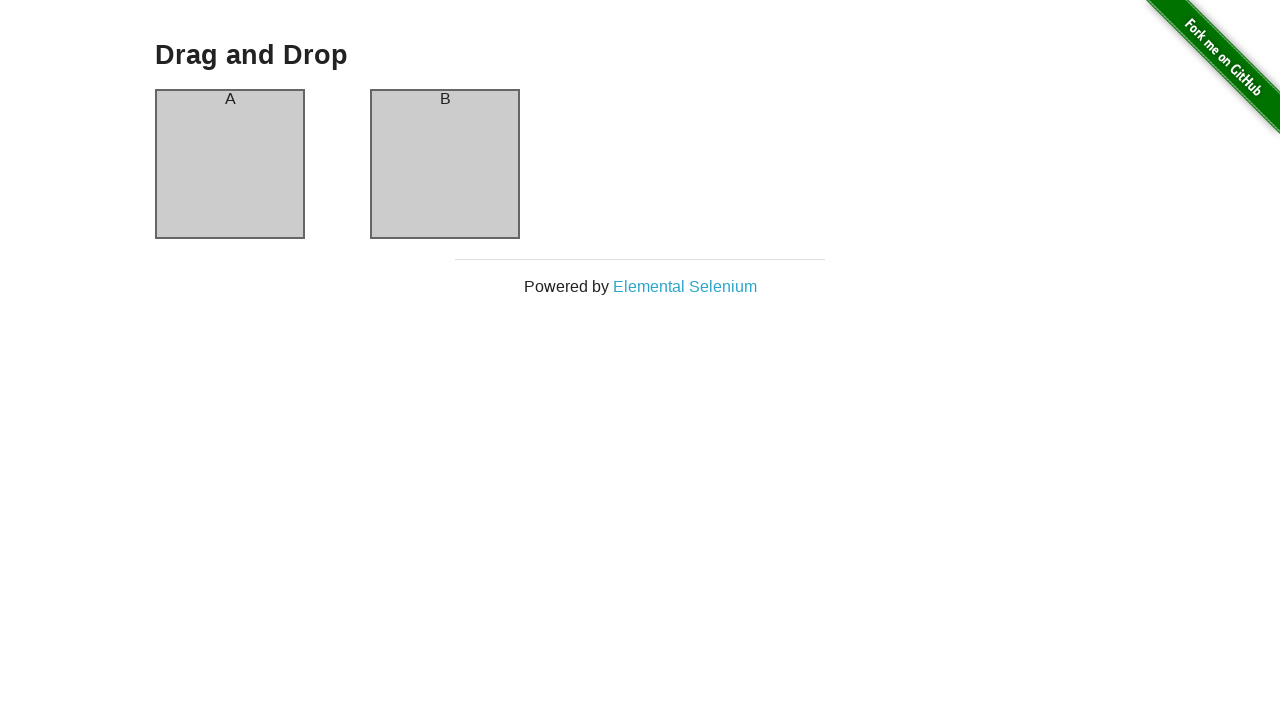

Dragged column A to column B at (445, 164)
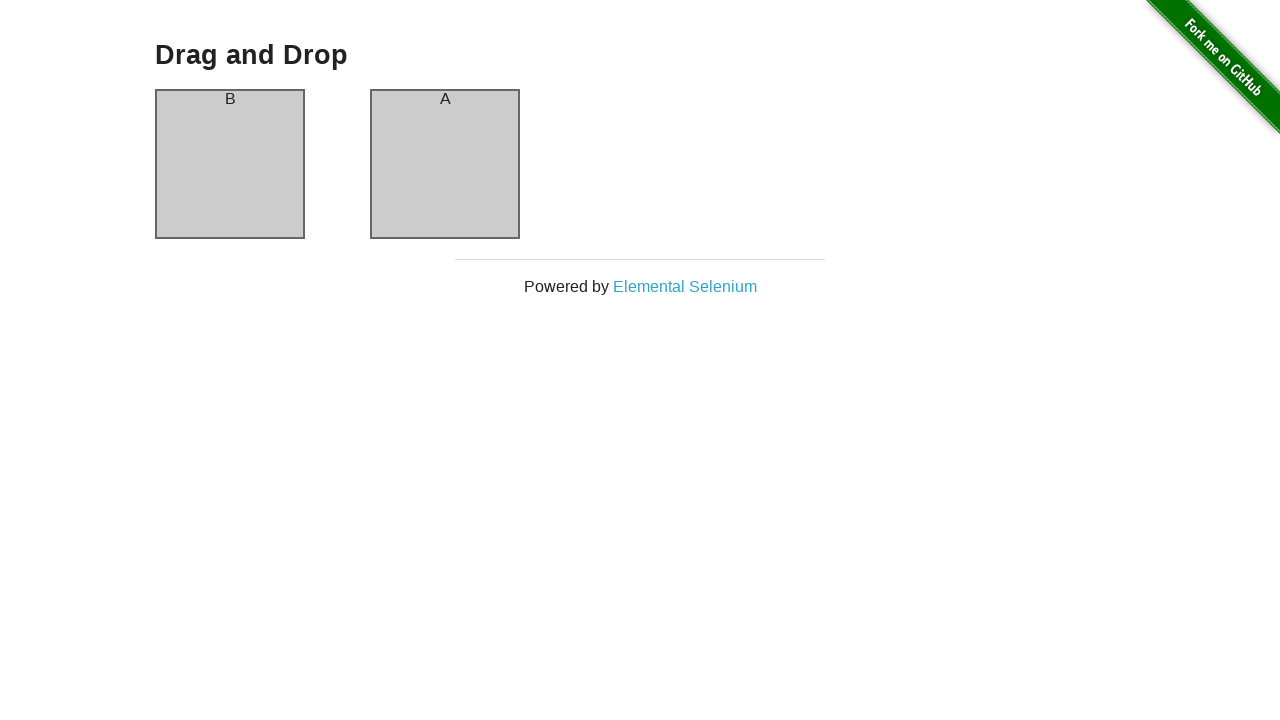

Dragged column B back to column A at (230, 164)
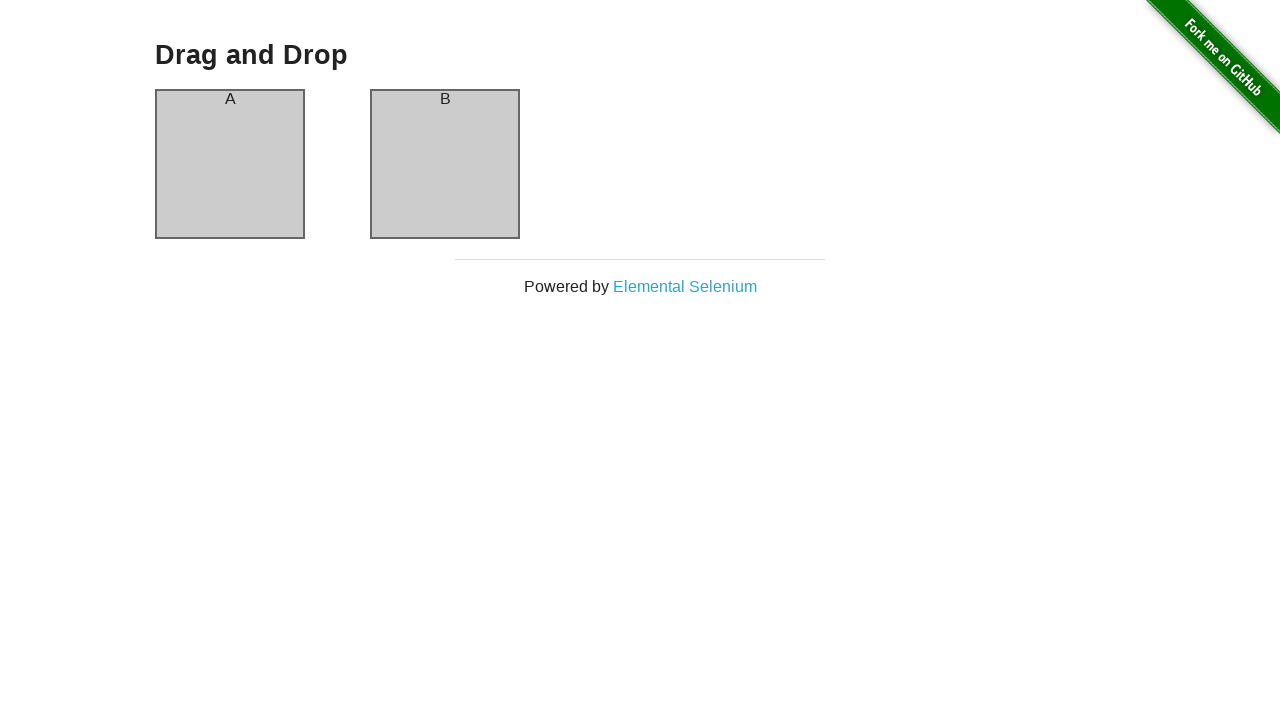

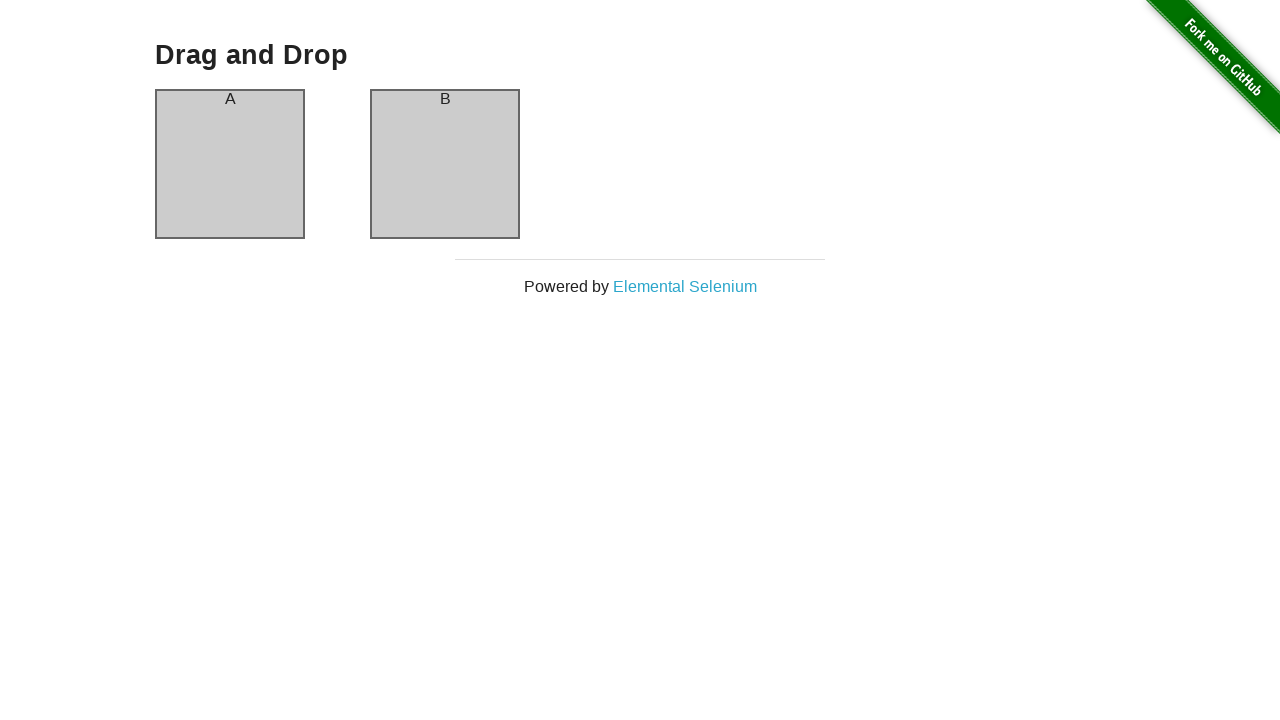